Tests that clicking Clear completed button removes completed items

Starting URL: https://demo.playwright.dev/todomvc

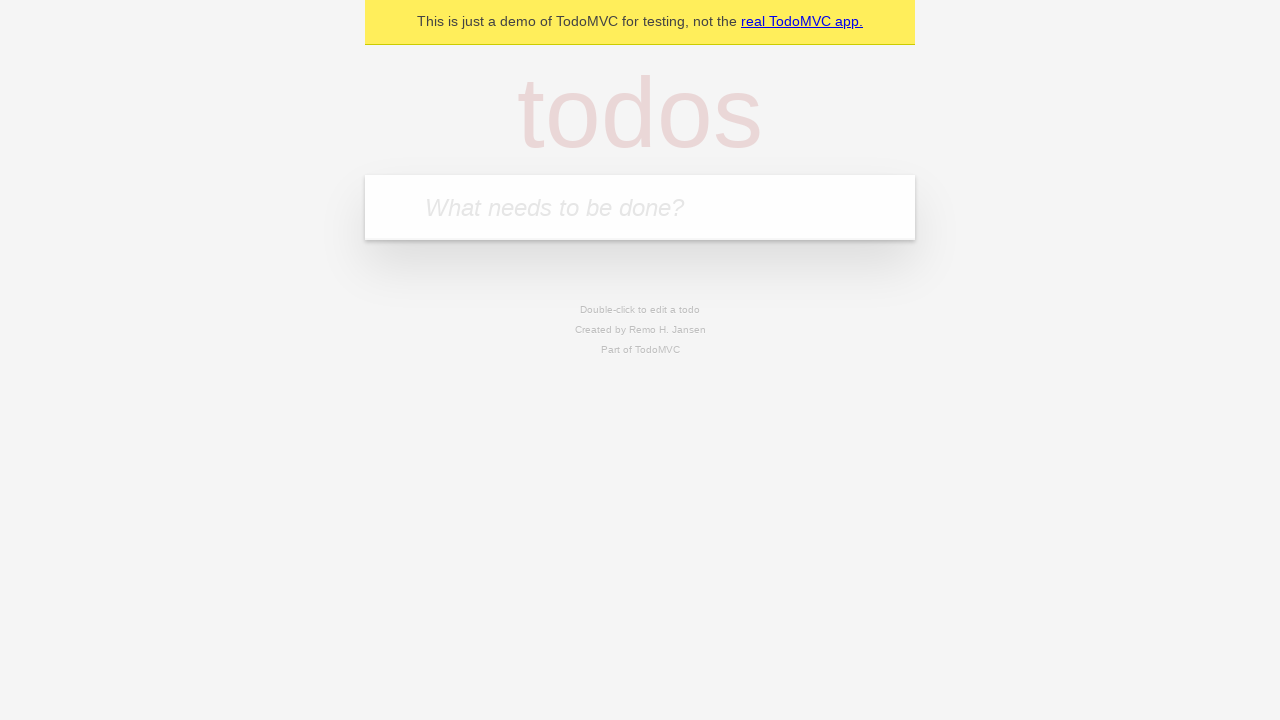

Filled todo input with 'buy some cheese' on internal:attr=[placeholder="What needs to be done?"i]
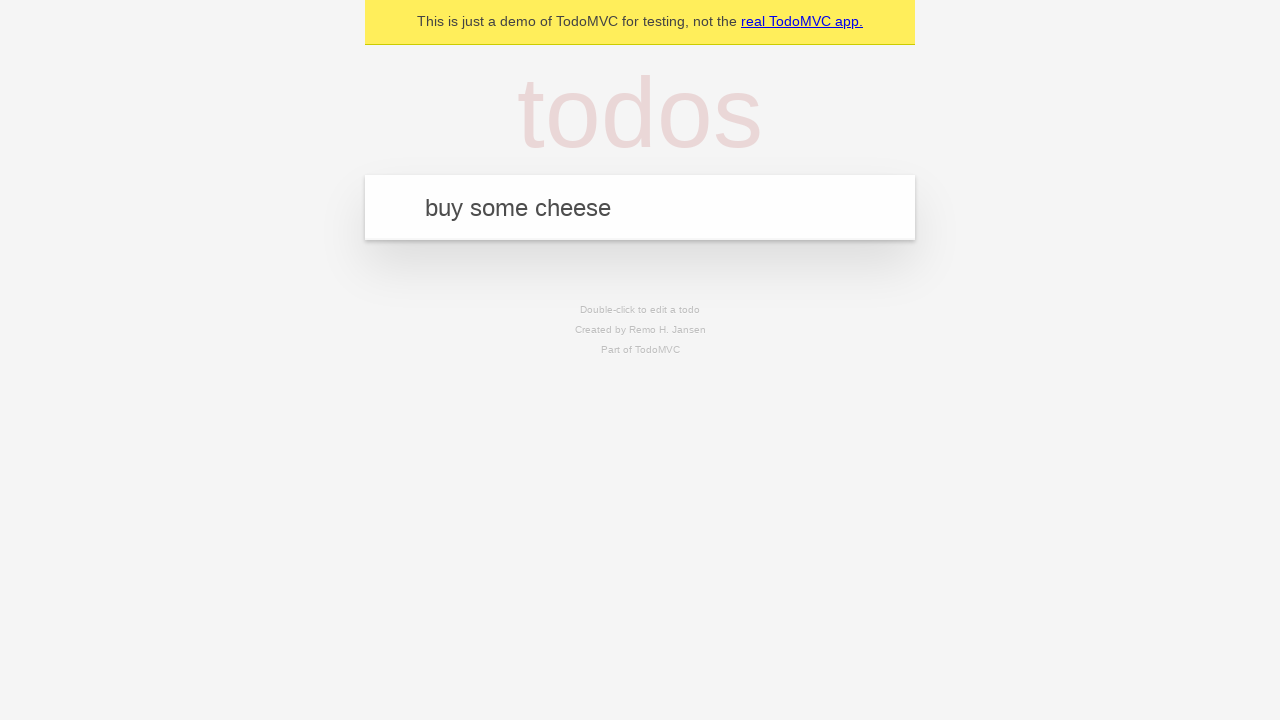

Pressed Enter to add todo 'buy some cheese' on internal:attr=[placeholder="What needs to be done?"i]
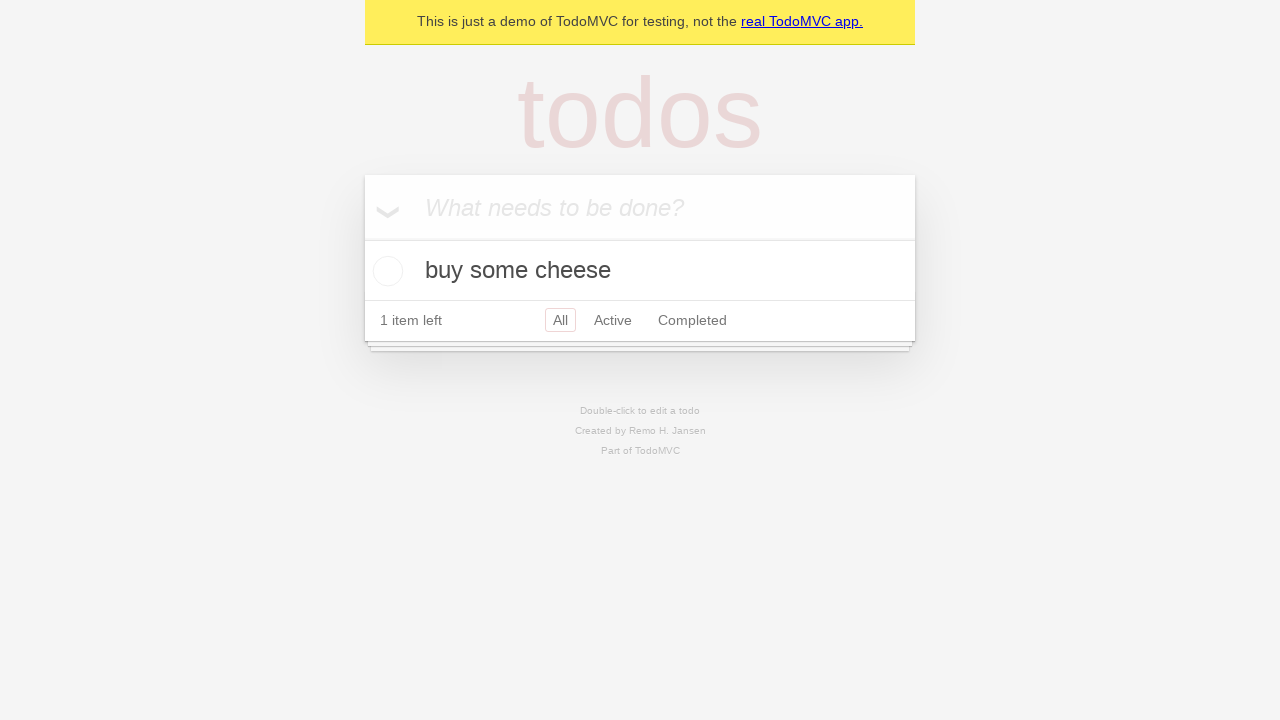

Filled todo input with 'feed the cat' on internal:attr=[placeholder="What needs to be done?"i]
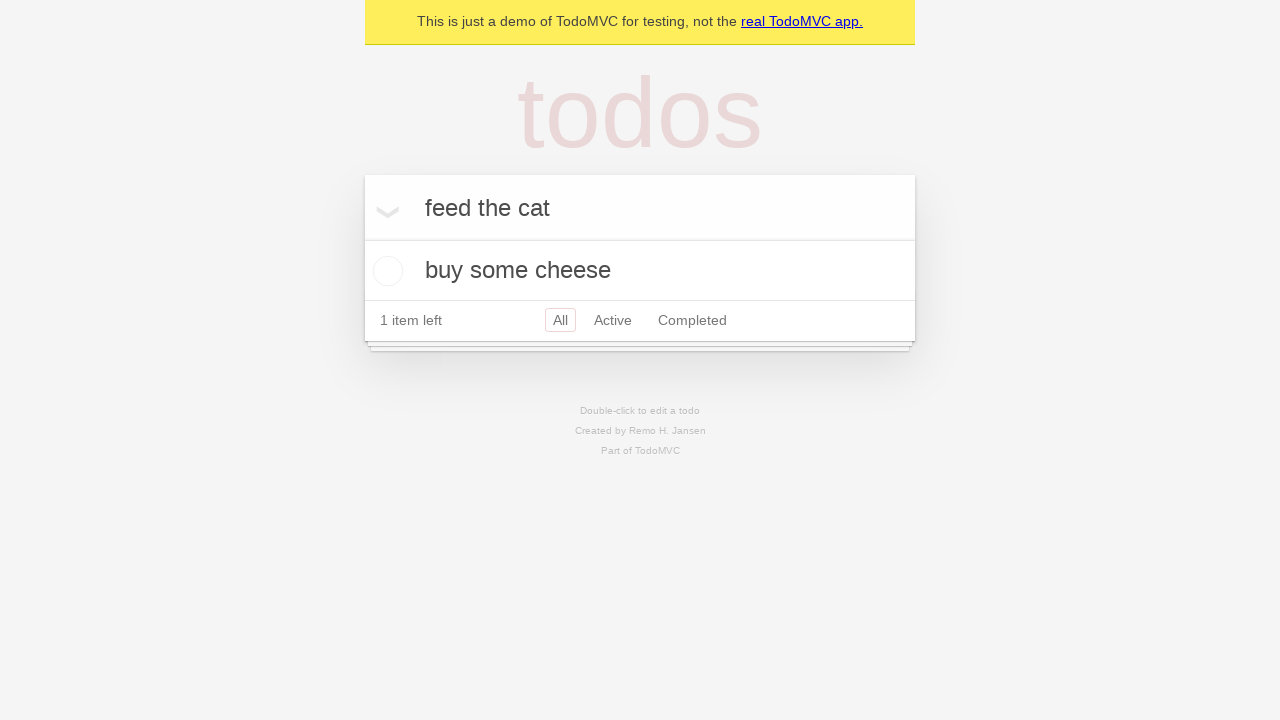

Pressed Enter to add todo 'feed the cat' on internal:attr=[placeholder="What needs to be done?"i]
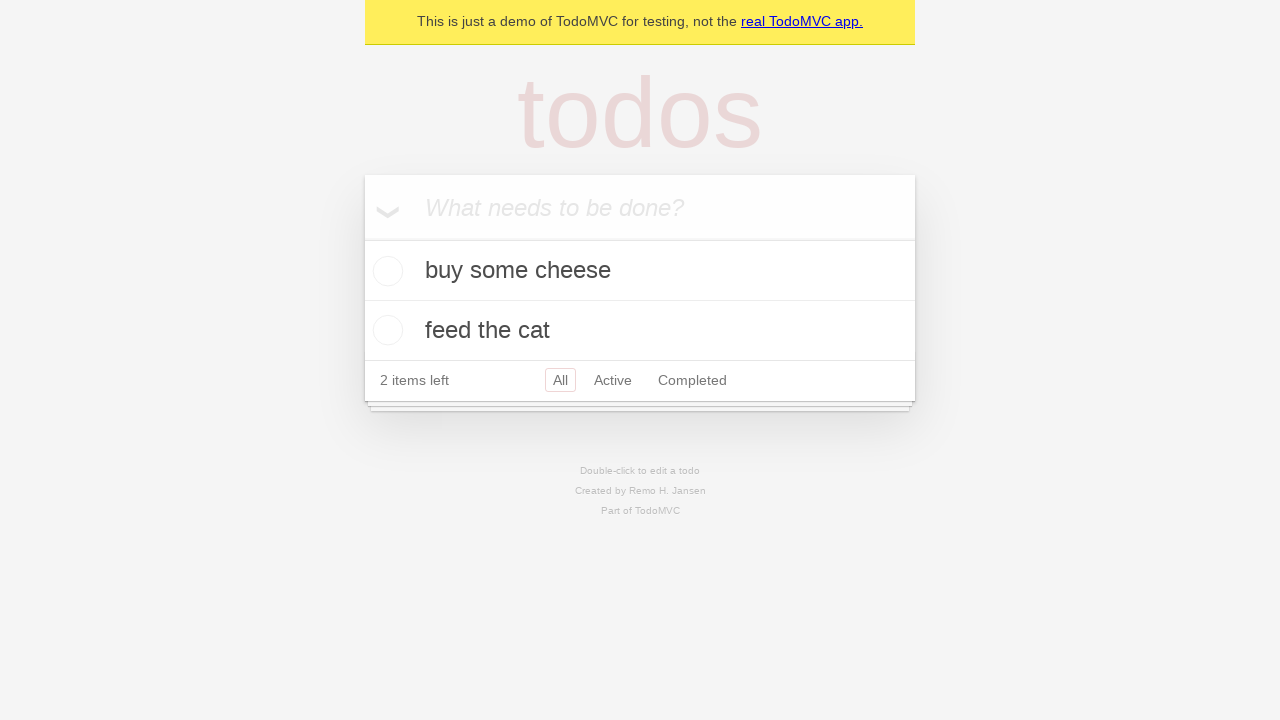

Filled todo input with 'book a doctors appointment' on internal:attr=[placeholder="What needs to be done?"i]
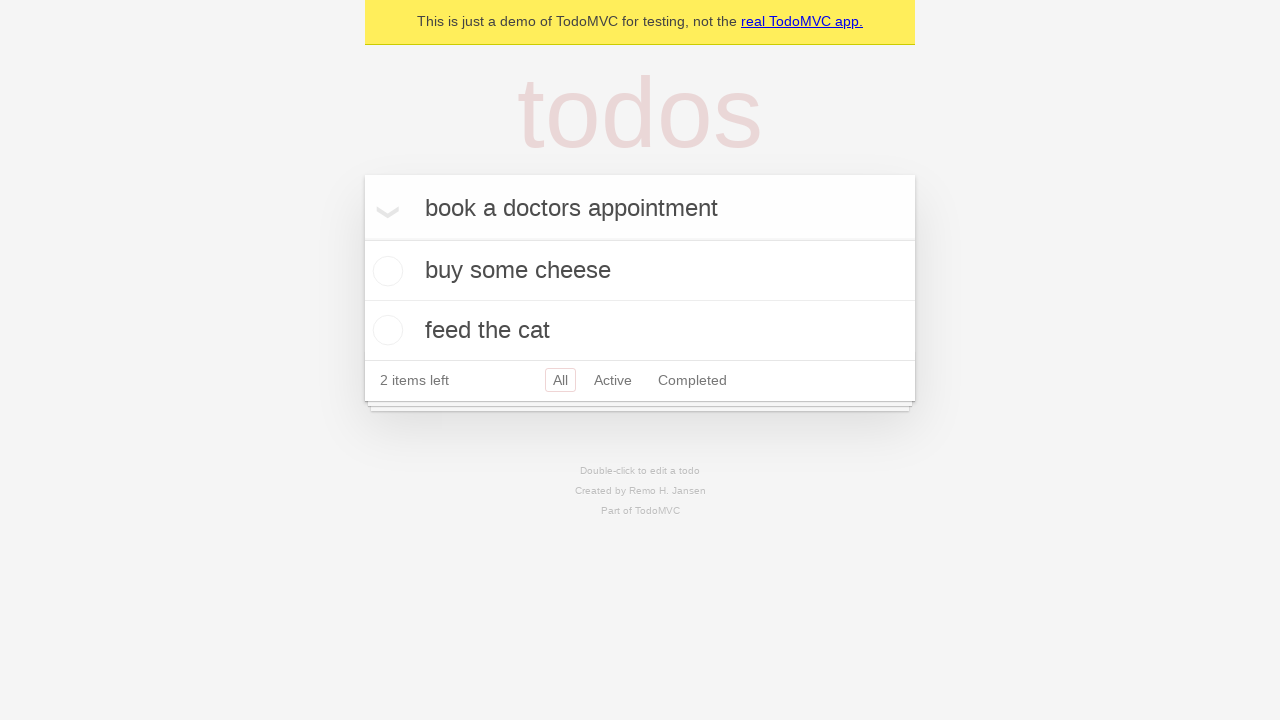

Pressed Enter to add todo 'book a doctors appointment' on internal:attr=[placeholder="What needs to be done?"i]
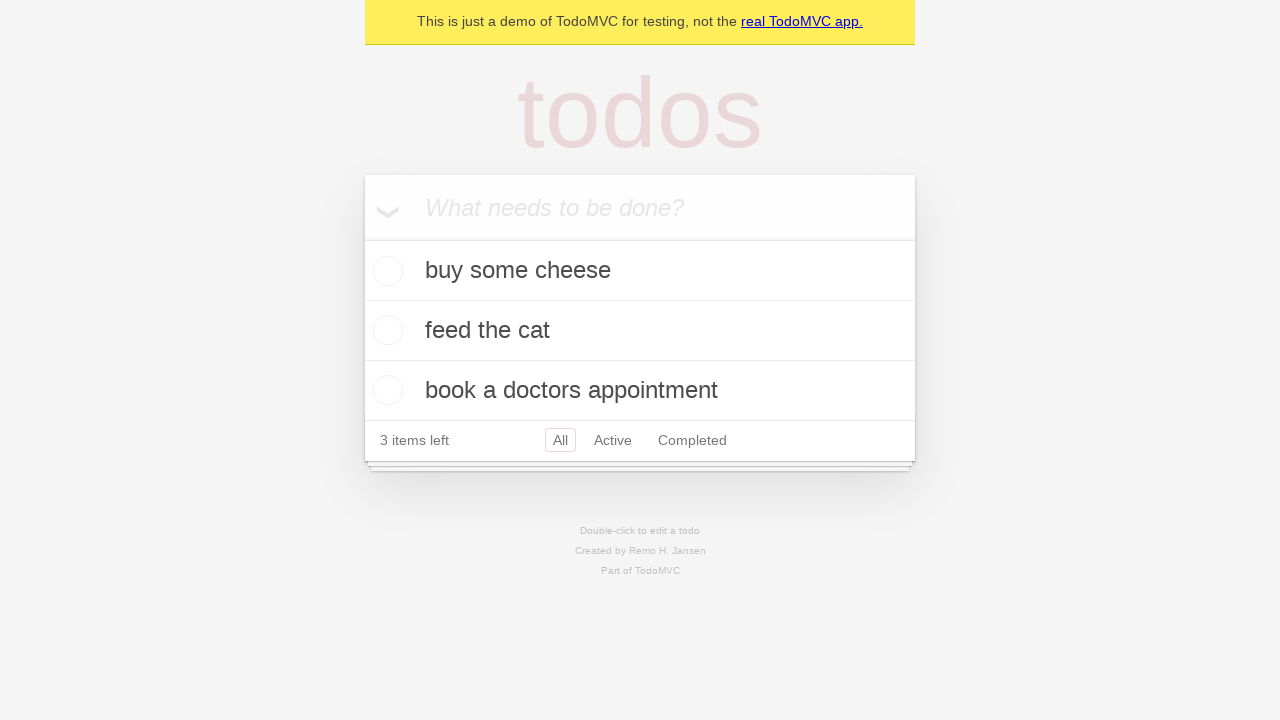

Checked the second todo item at (385, 330) on internal:testid=[data-testid="todo-item"s] >> nth=1 >> internal:role=checkbox
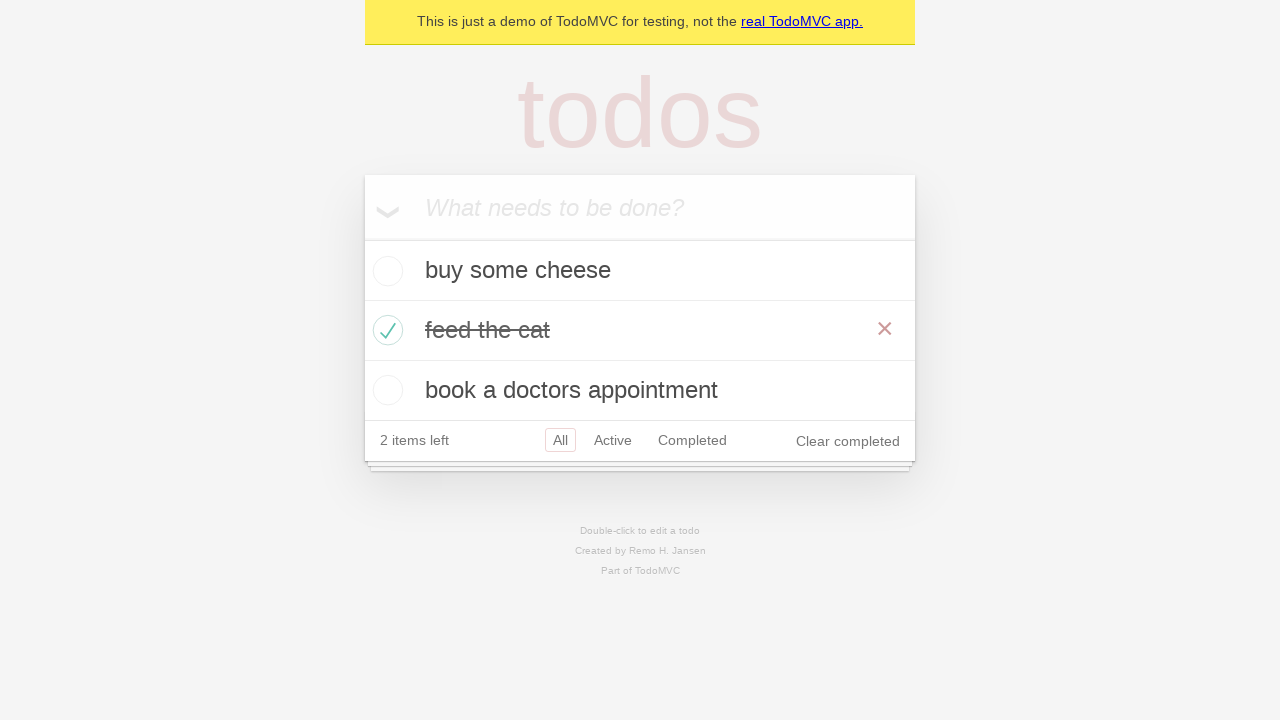

Clicked Clear completed button at (848, 441) on internal:role=button[name="Clear completed"i]
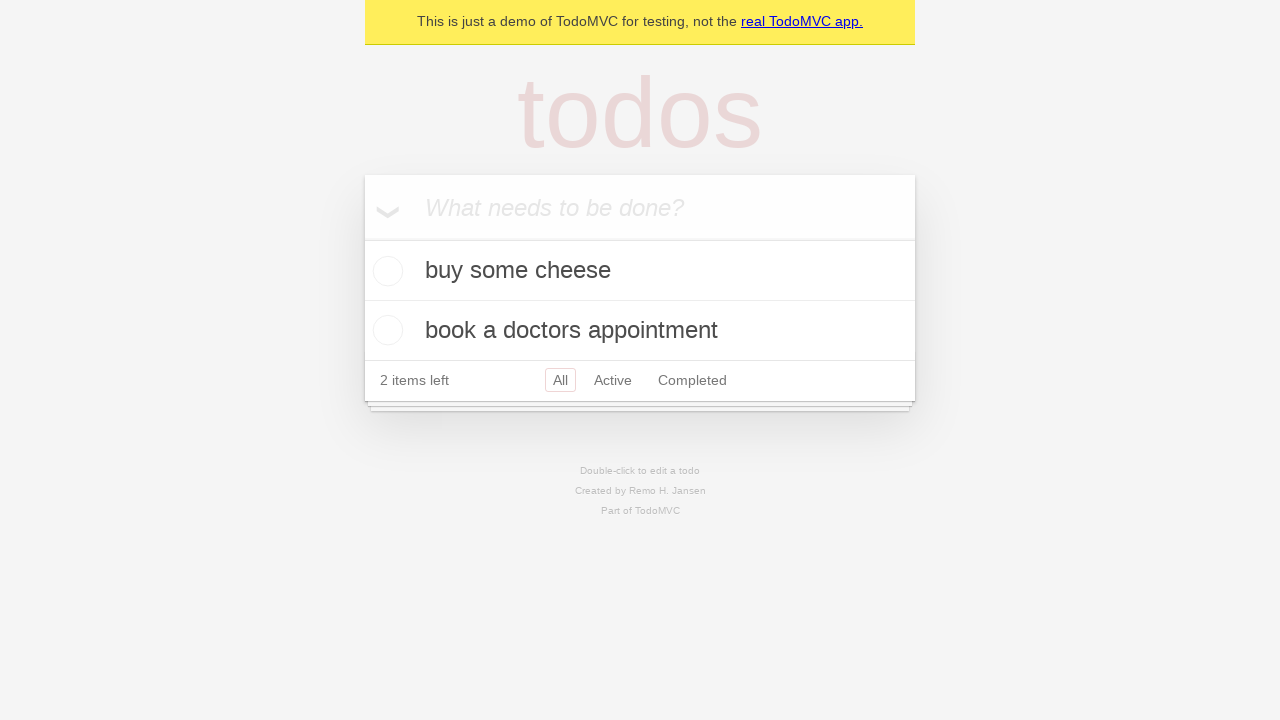

Verified that completed item was removed - 2 items remain
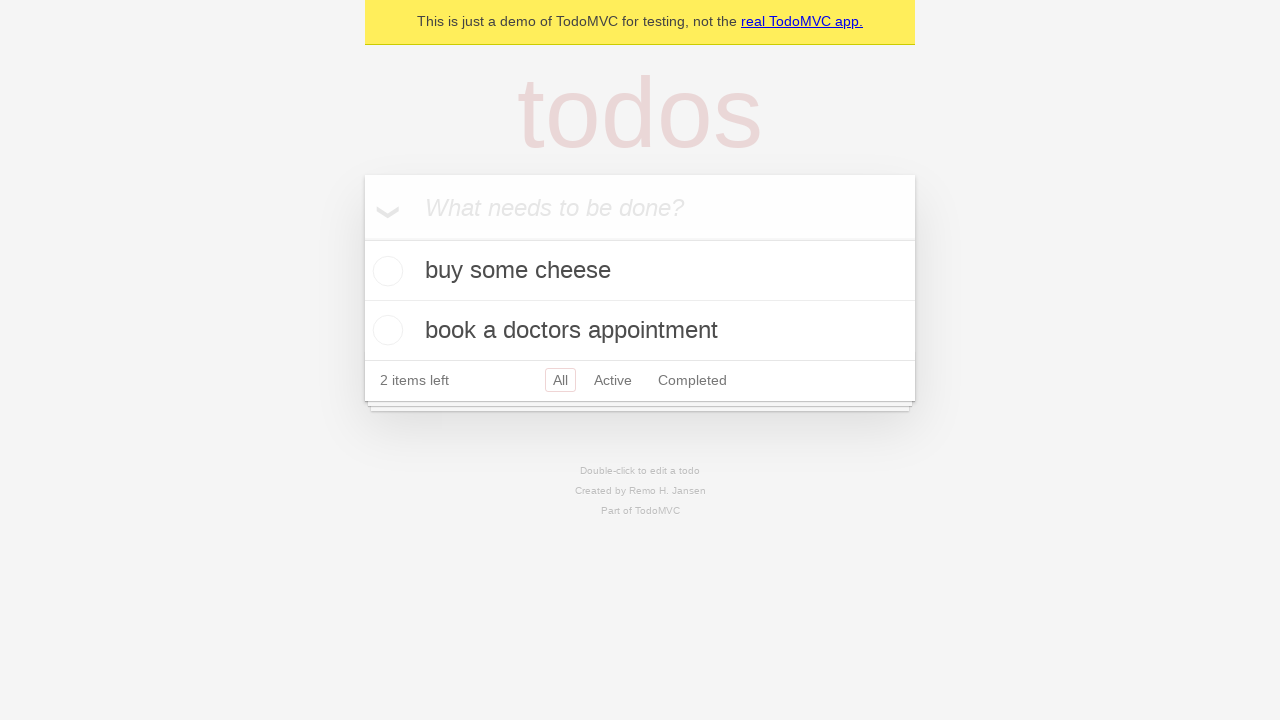

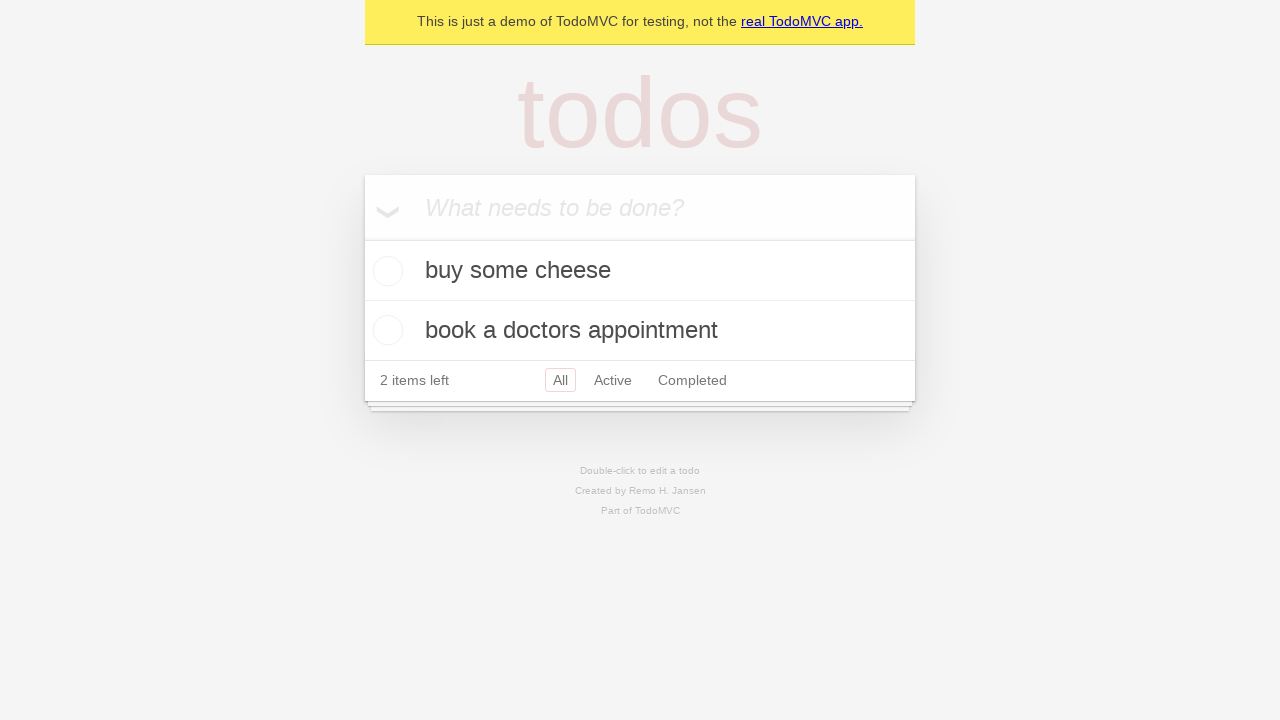